Tests SpiceJet flight search by selecting departure city (Bangalore) and destination city (Goa) from the flight booking form

Starting URL: https://www.spicejet.com/

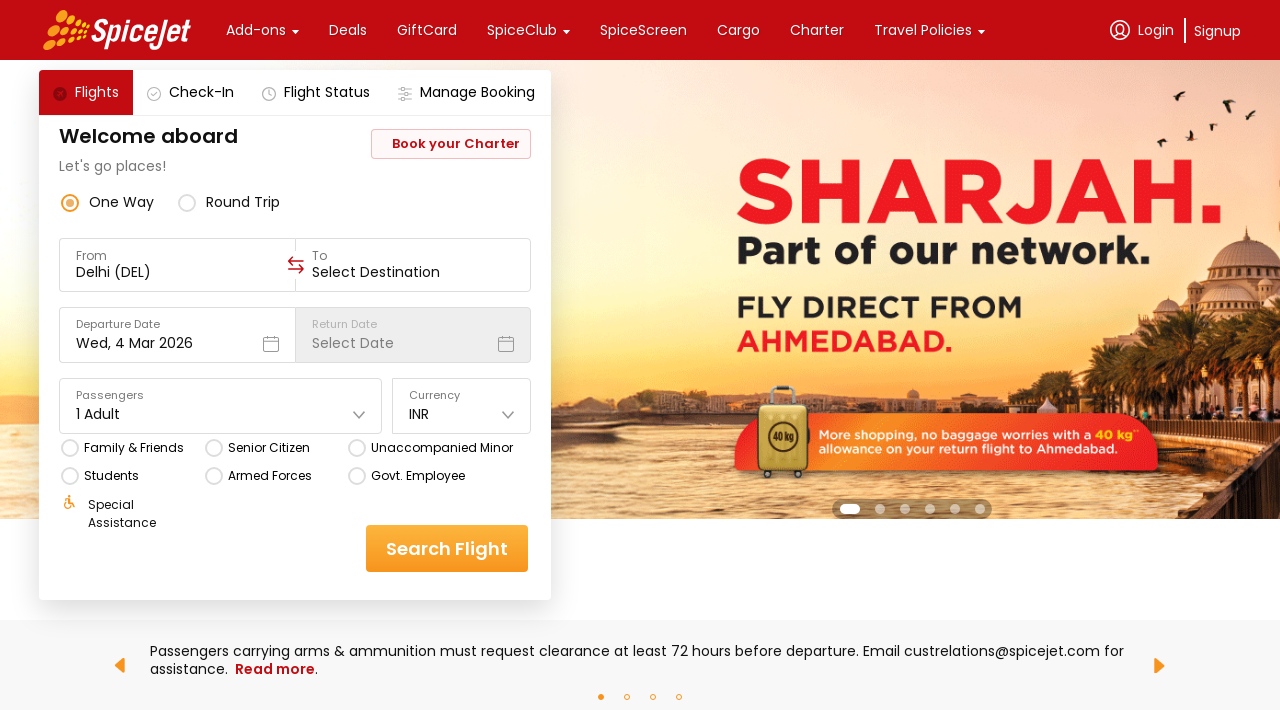

Clicked on the origin/departure field to open city selector at (177, 265) on div[data-testid='to-testID-origin'] div.css-1dbjc4n.r-14lw9ot.r-11u4nky.r-z2wwpe
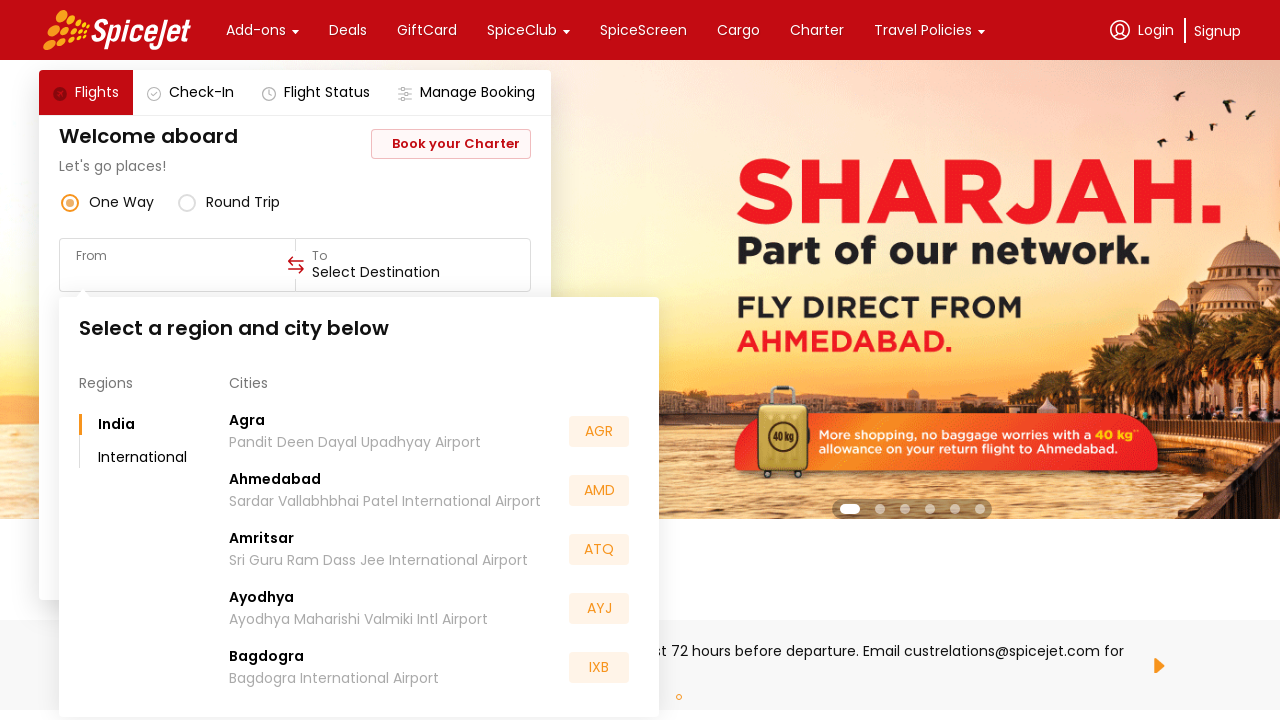

Waited for city list to load
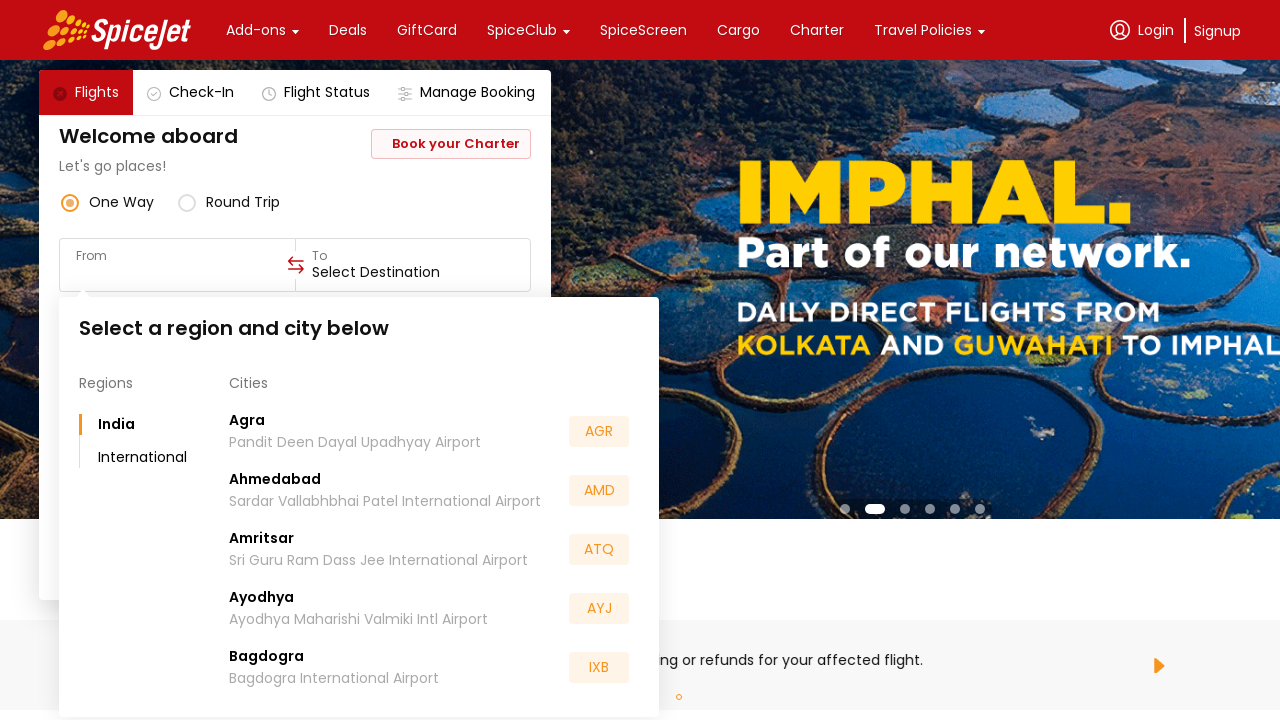

Selected Bangalore as the departure city at (342, 552) on xpath=/html[1]/body[1]/div[2]/div[1]/div[1]/div[1]/div[3]/div[2]/div[3]/div[1]/d
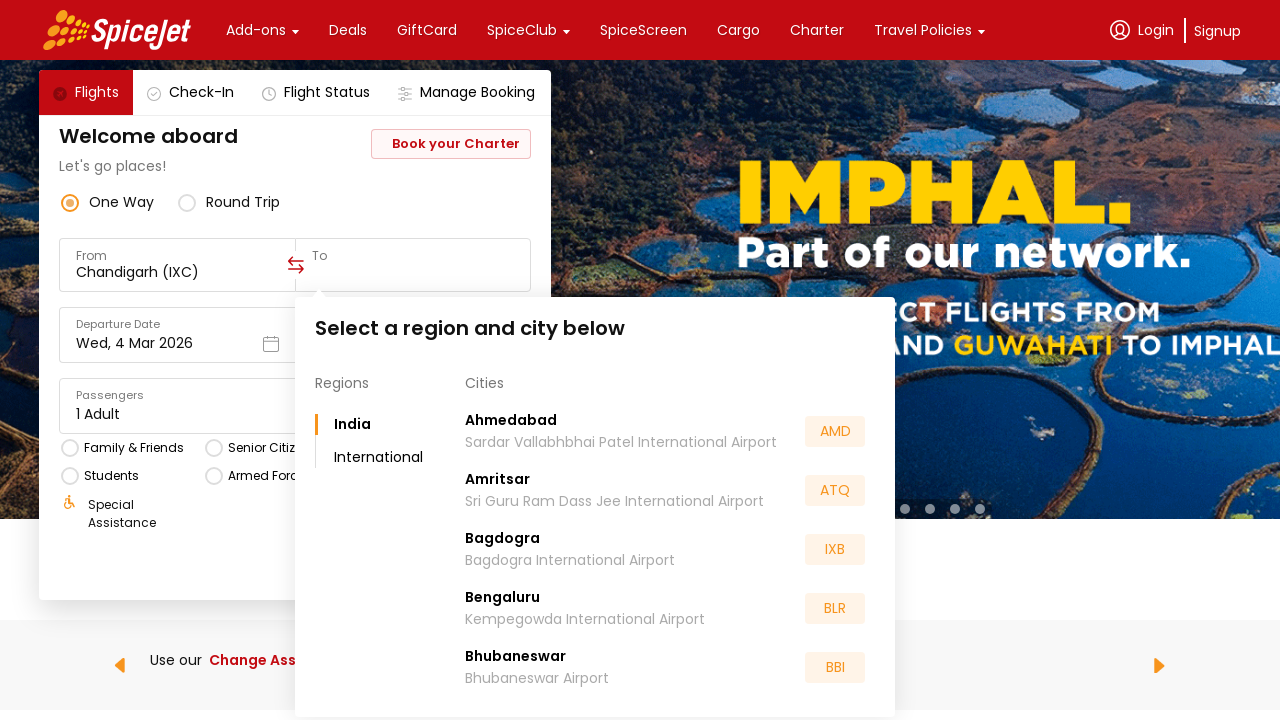

Waited for destination city selector to load
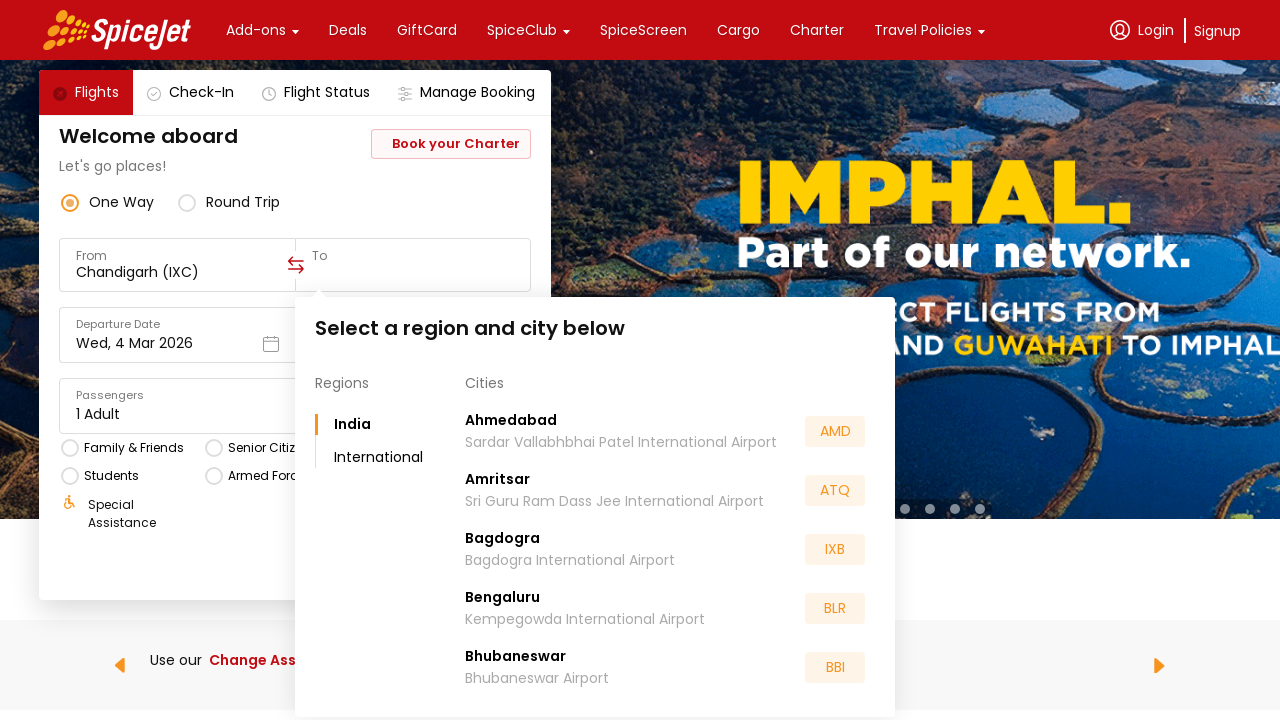

Selected Goa as the destination city at (670, 552) on xpath=/html[1]/body[1]/div[2]/div[1]/div[1]/div[1]/div[3]/div[2]/div[3]/div[1]/d
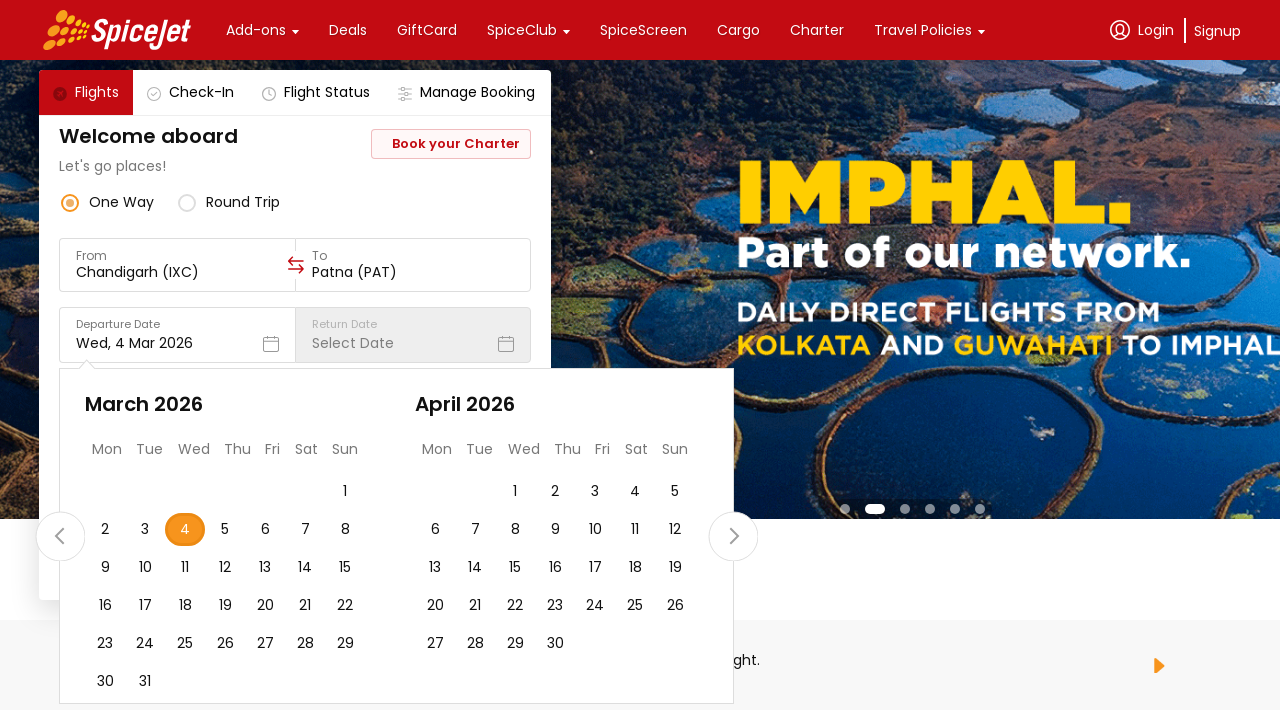

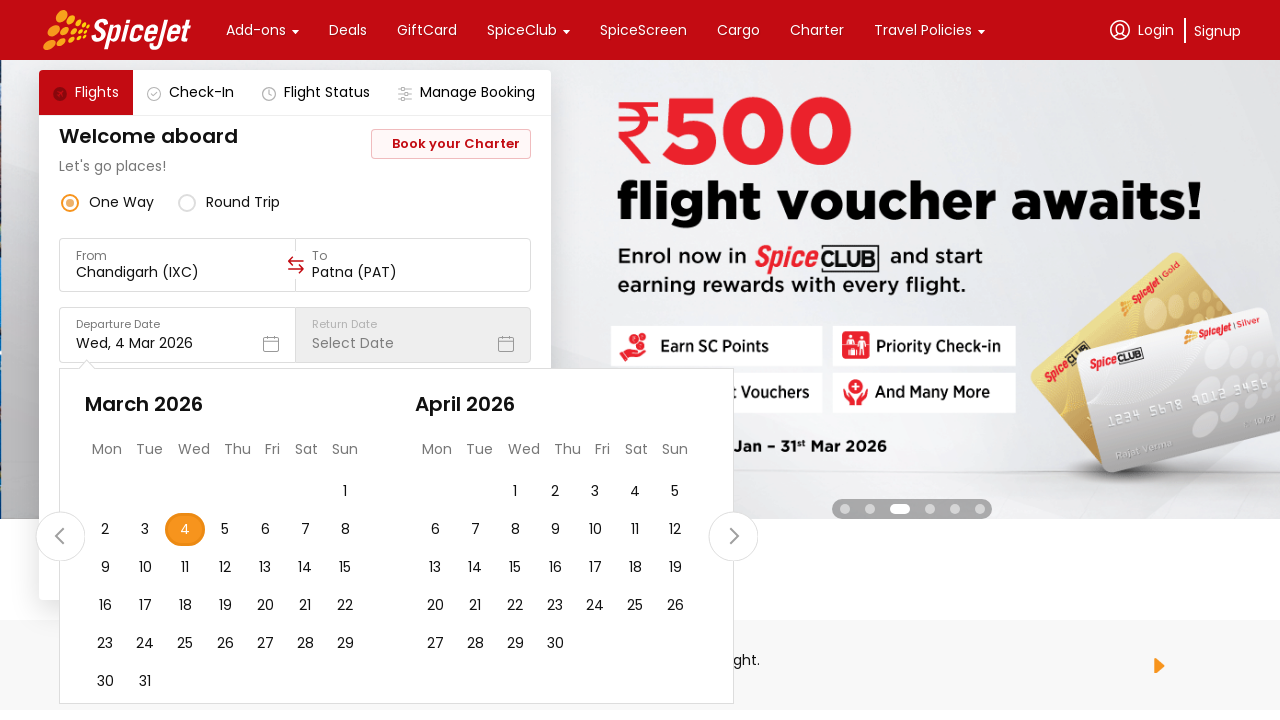